Tests the product review submission functionality by navigating to a product, clicking the reviews tab, selecting a star rating, filling in comment, name, and email fields, then submitting the review.

Starting URL: https://practice.automationtesting.in/

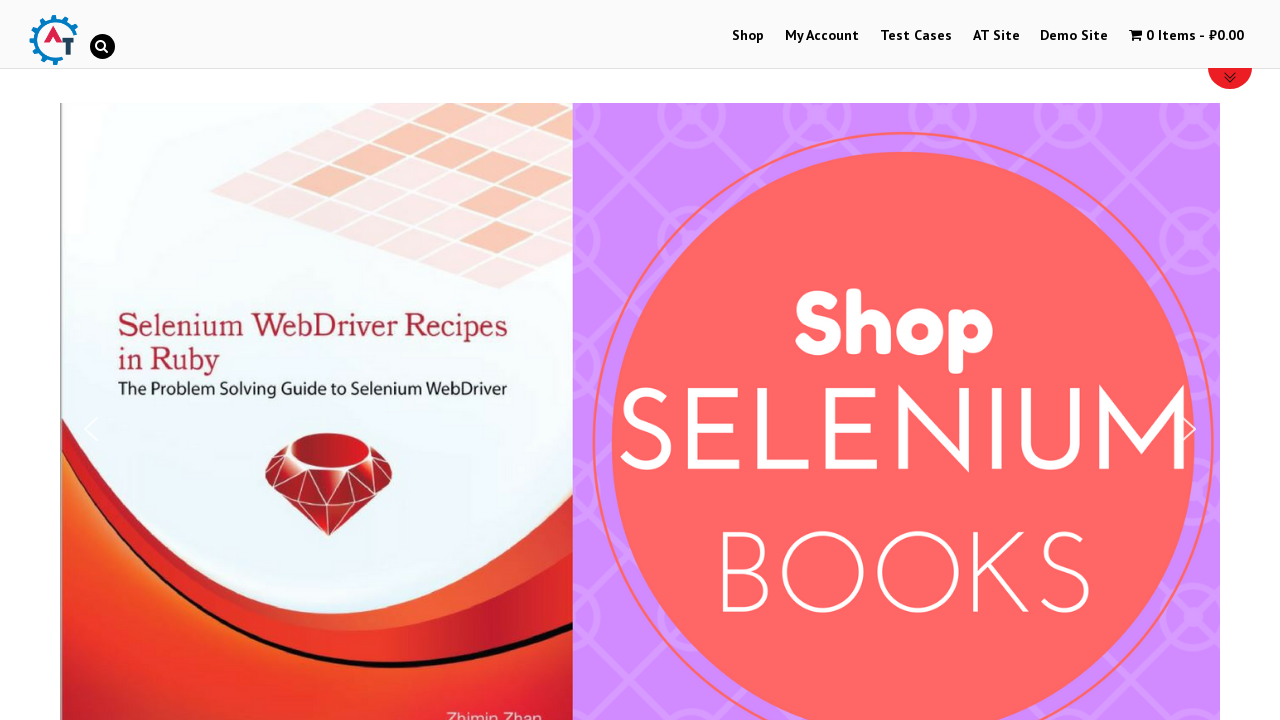

Scrolled down 600px to view products
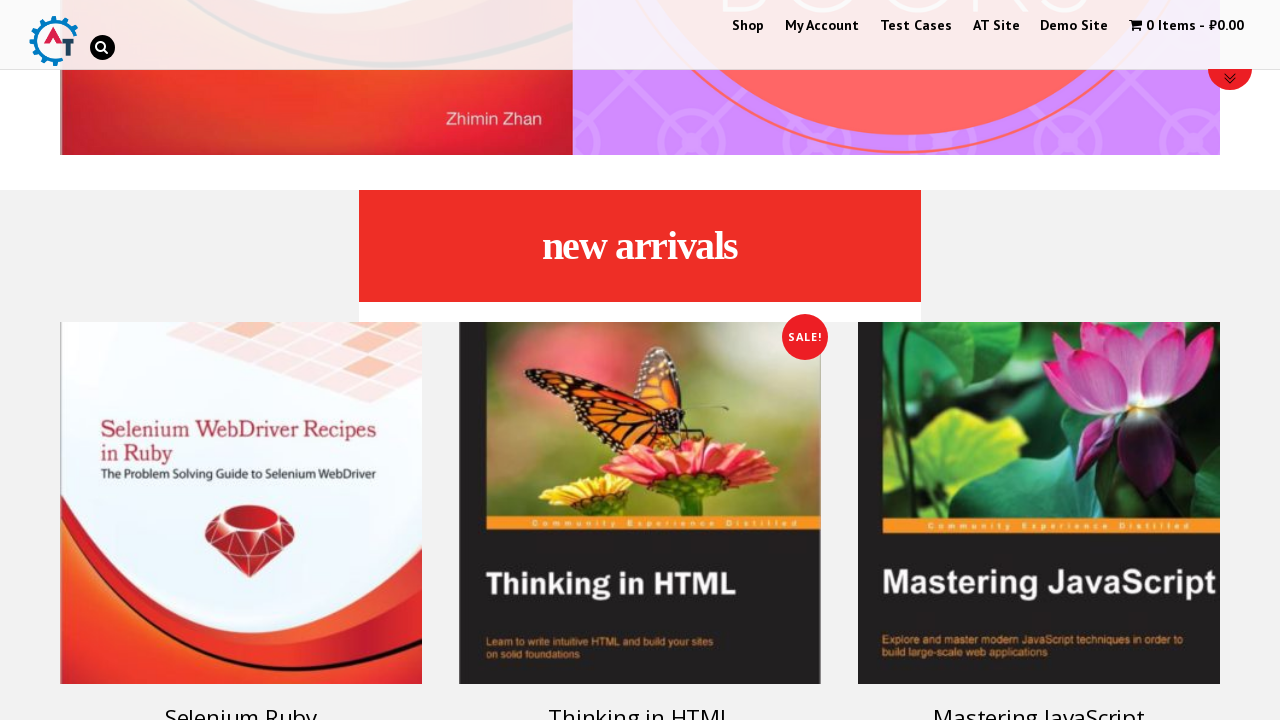

Clicked on product image to view product details at (241, 503) on .post-160.product img
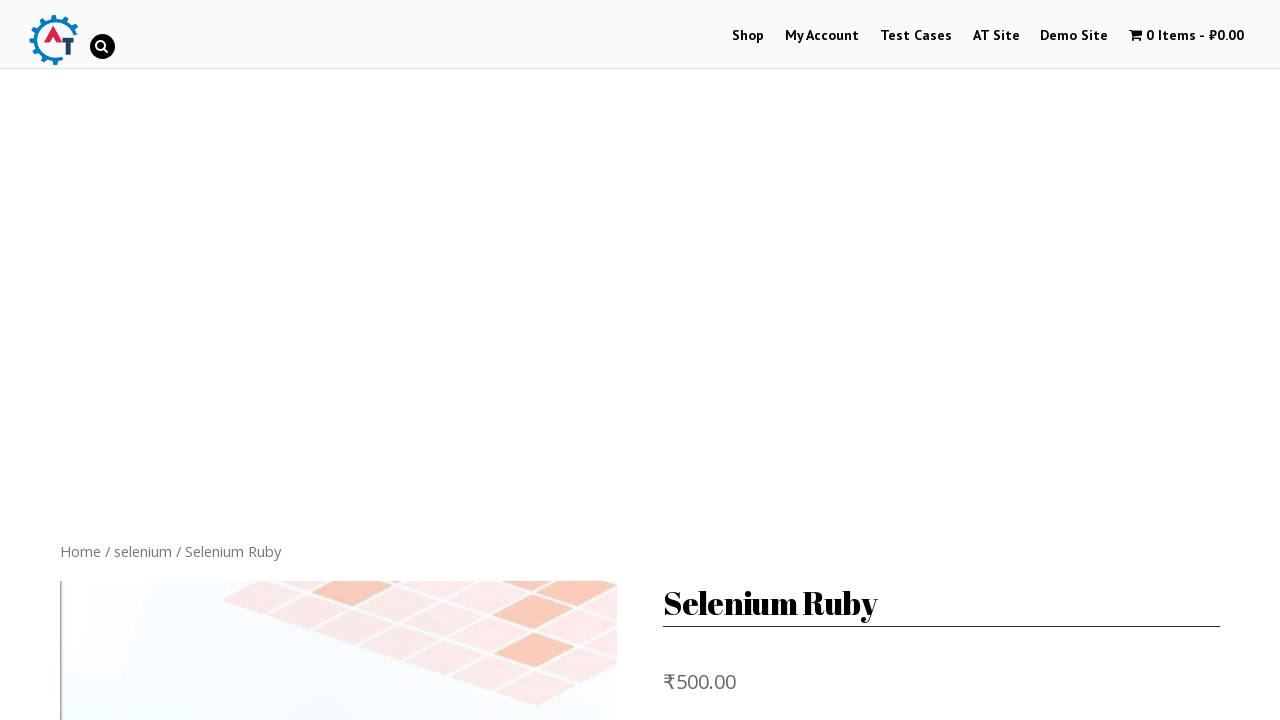

Clicked on Reviews tab at (309, 360) on [href='#tab-reviews']
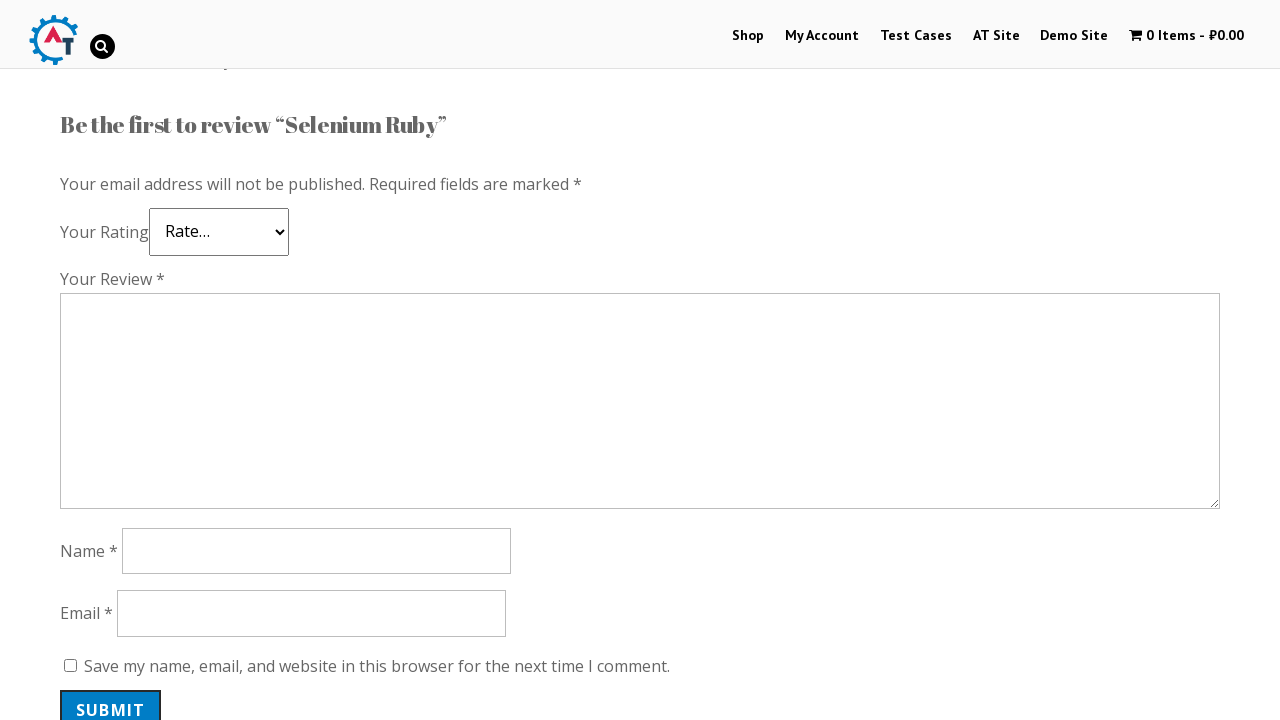

Selected 5-star rating at (132, 244) on .star-5
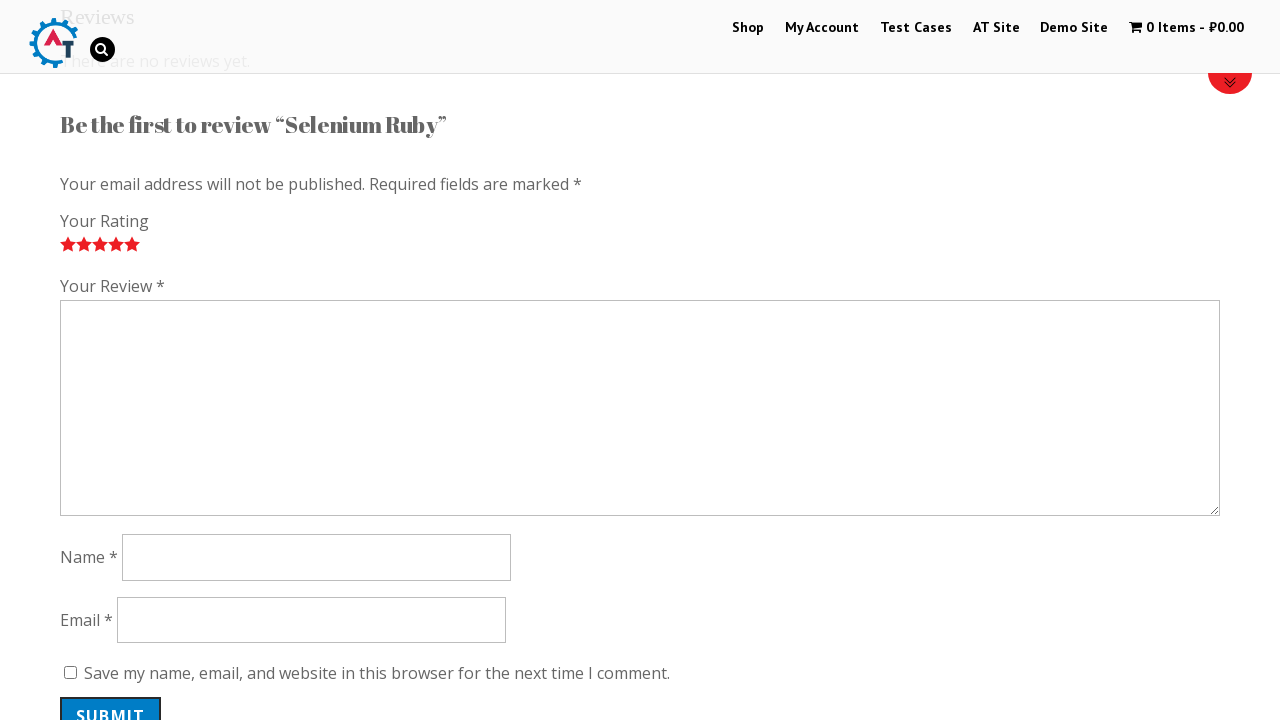

Filled in review comment: 'Excellent book! Very informative and well-written.' on #comment
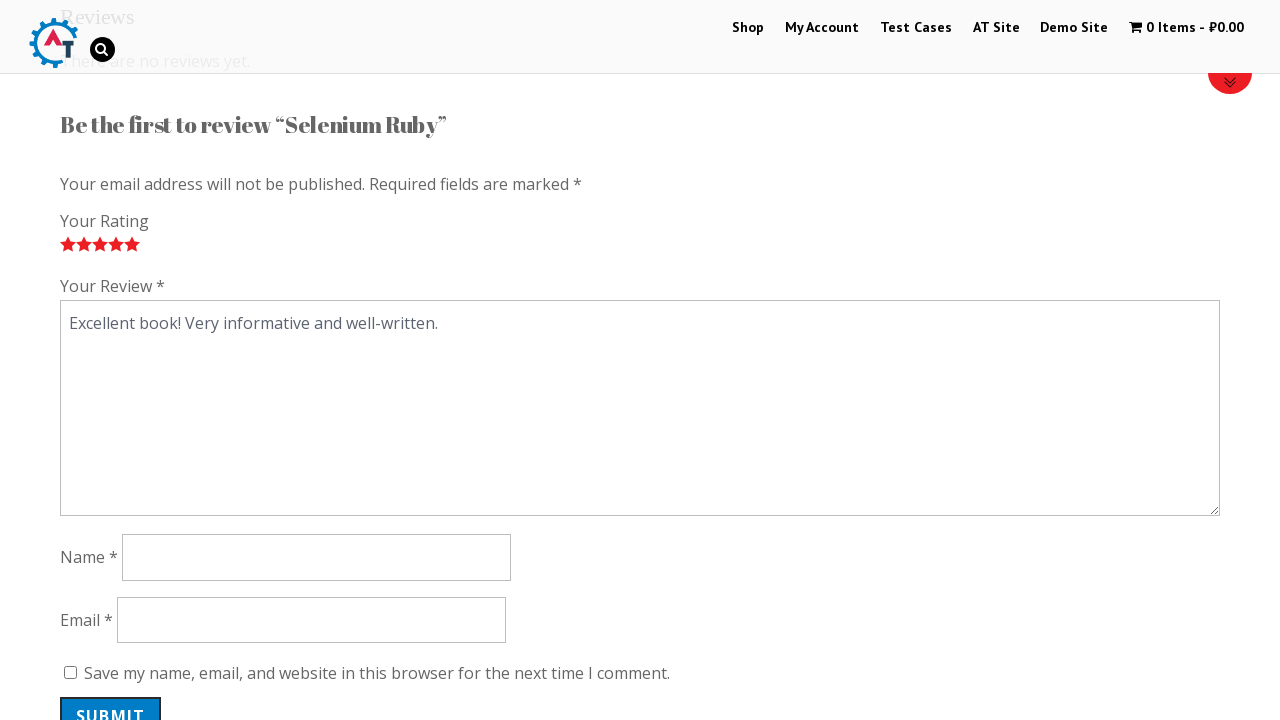

Filled in reviewer name: 'Sarah Mitchell' on #author
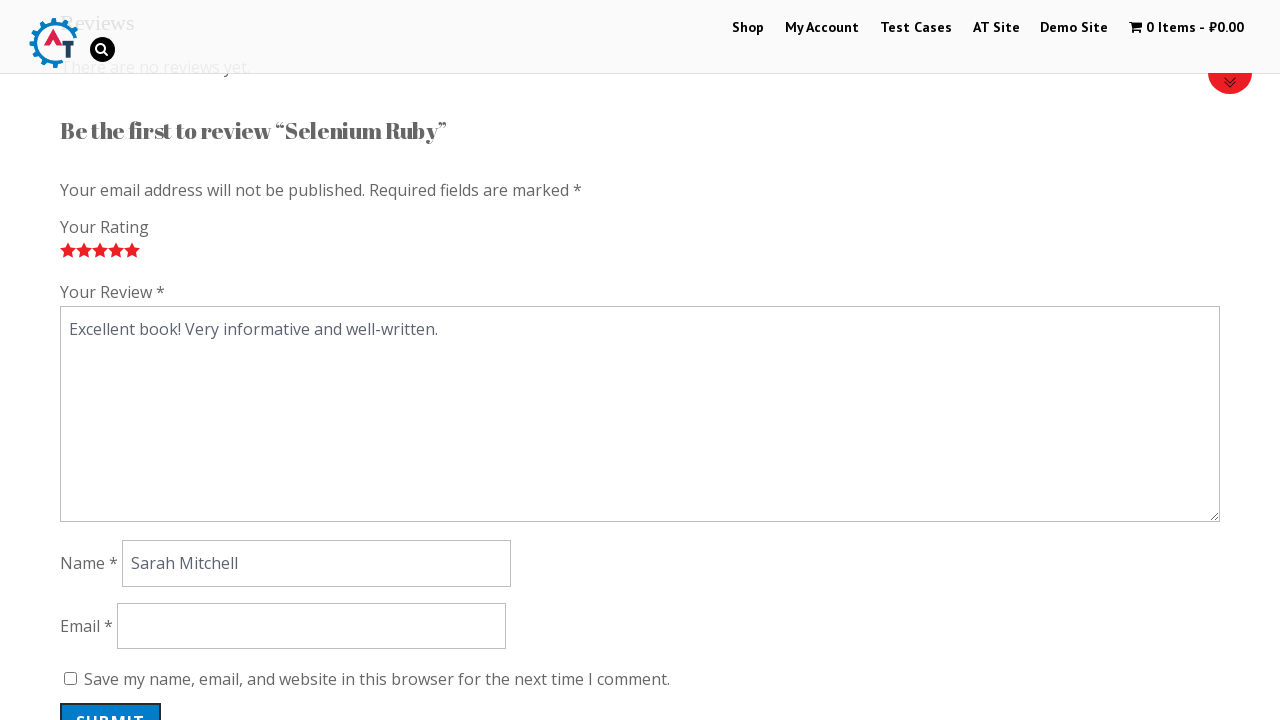

Filled in reviewer email: 'sarah.mitchell@example.com' on #email
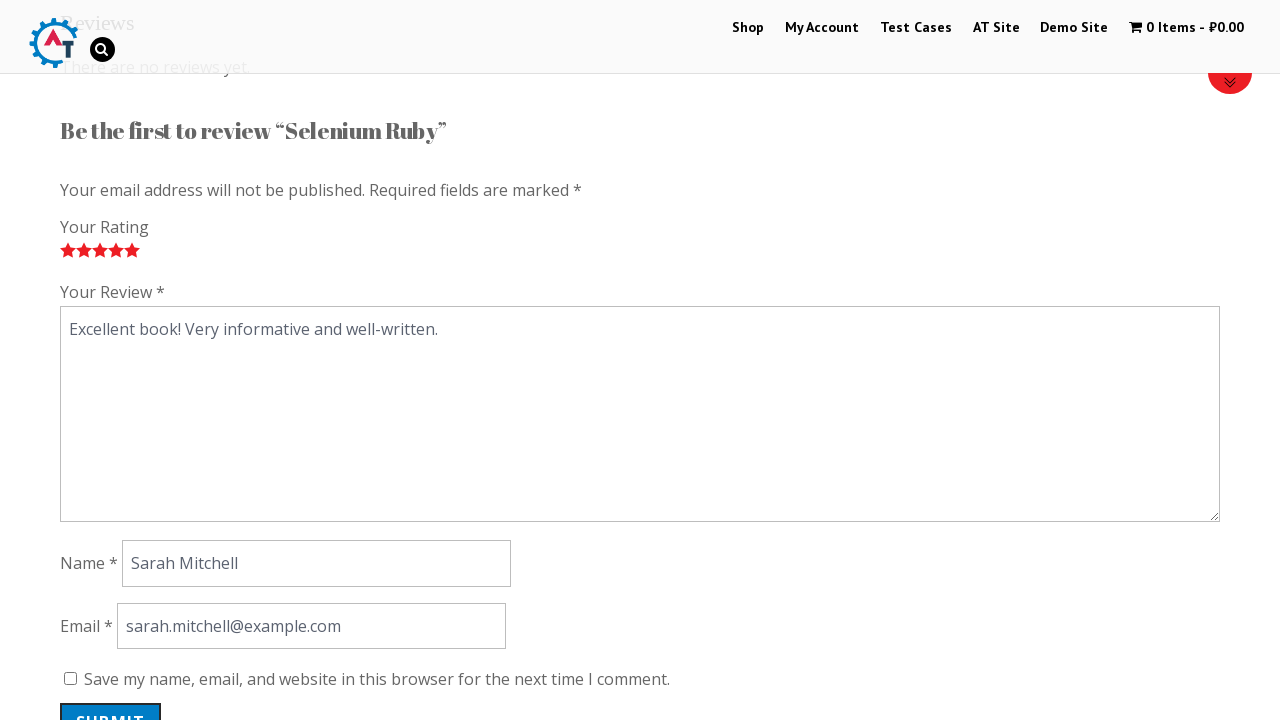

Clicked submit button to submit the review at (111, 700) on #submit
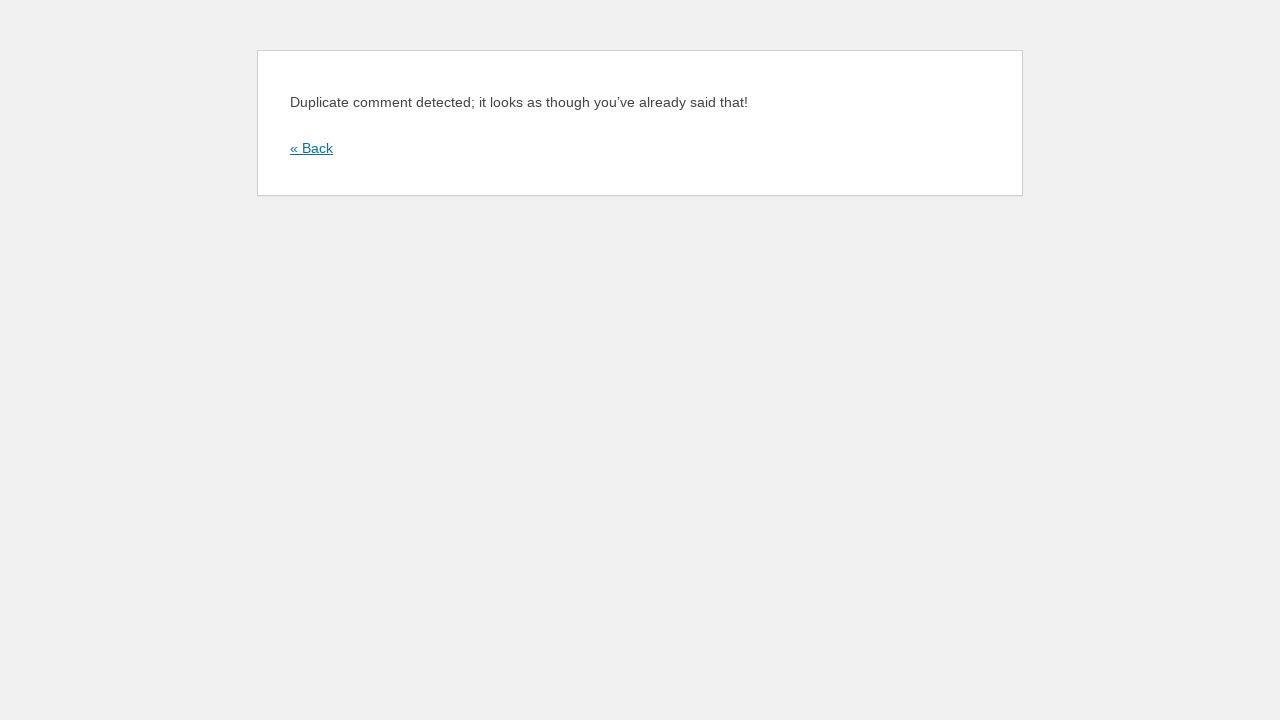

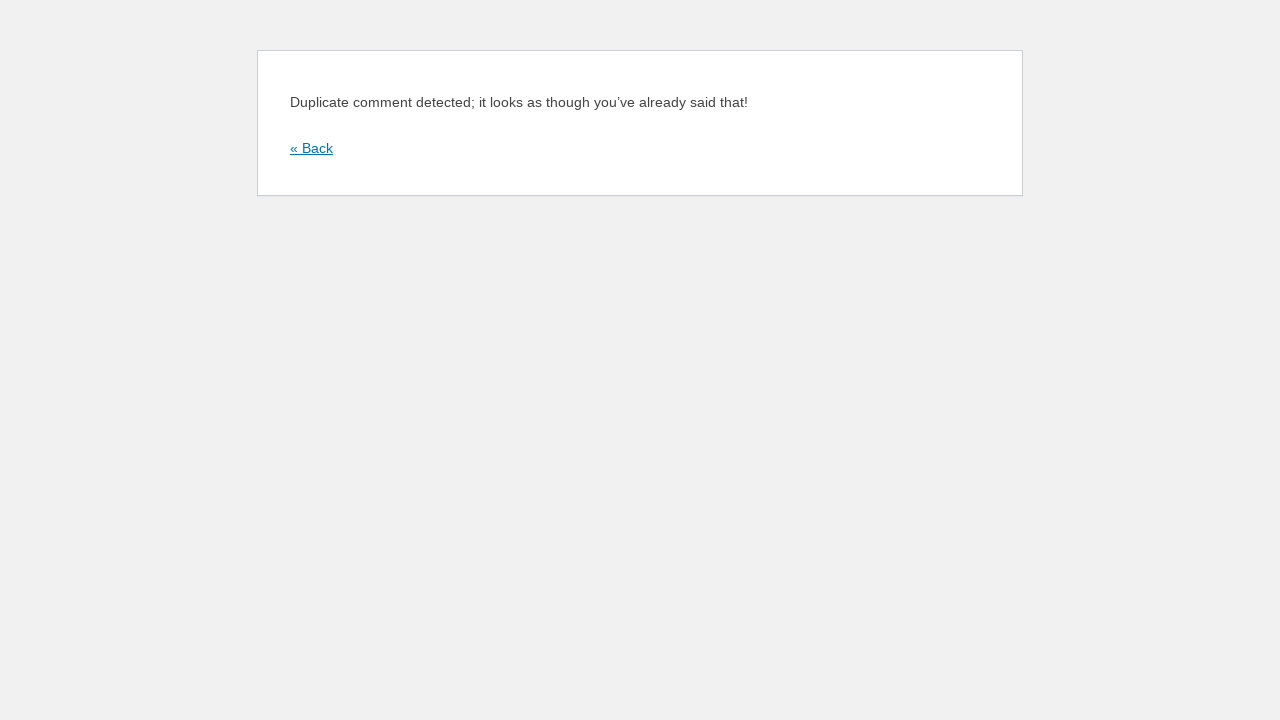